Tests decimal division on a calculator by dividing 2.68 / 2.00 and verifying the result.

Starting URL: https://nuix.github.io/SDET/senior-sdet/stagingCalc/index.html

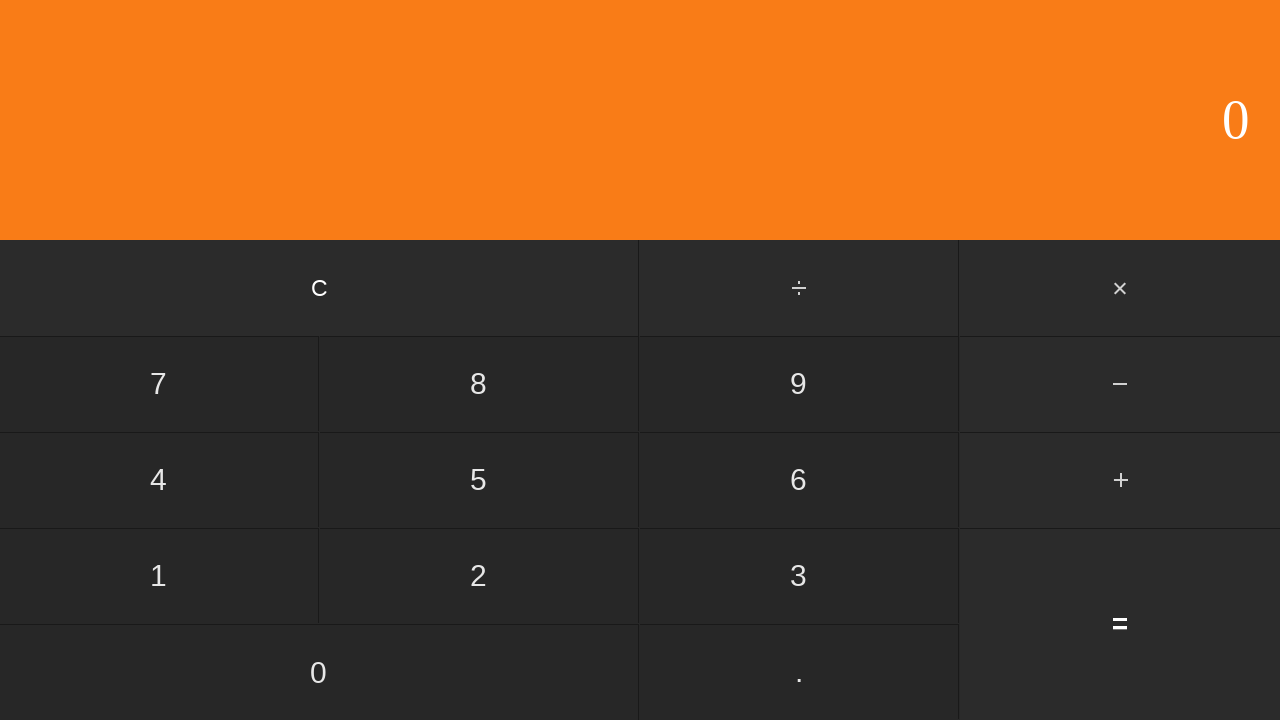

Clicked '2' button to start entering first decimal number at (479, 576) on input[value='2']
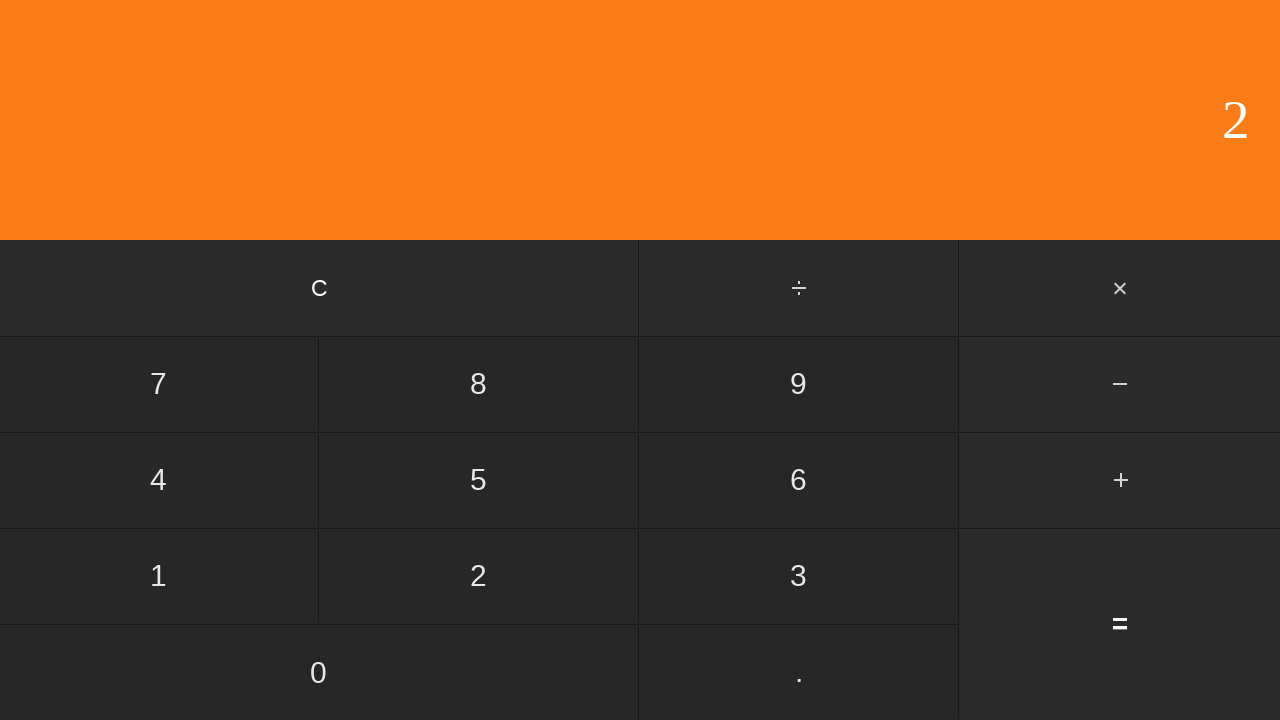

Clicked decimal point button at (799, 672) on input[value='.']
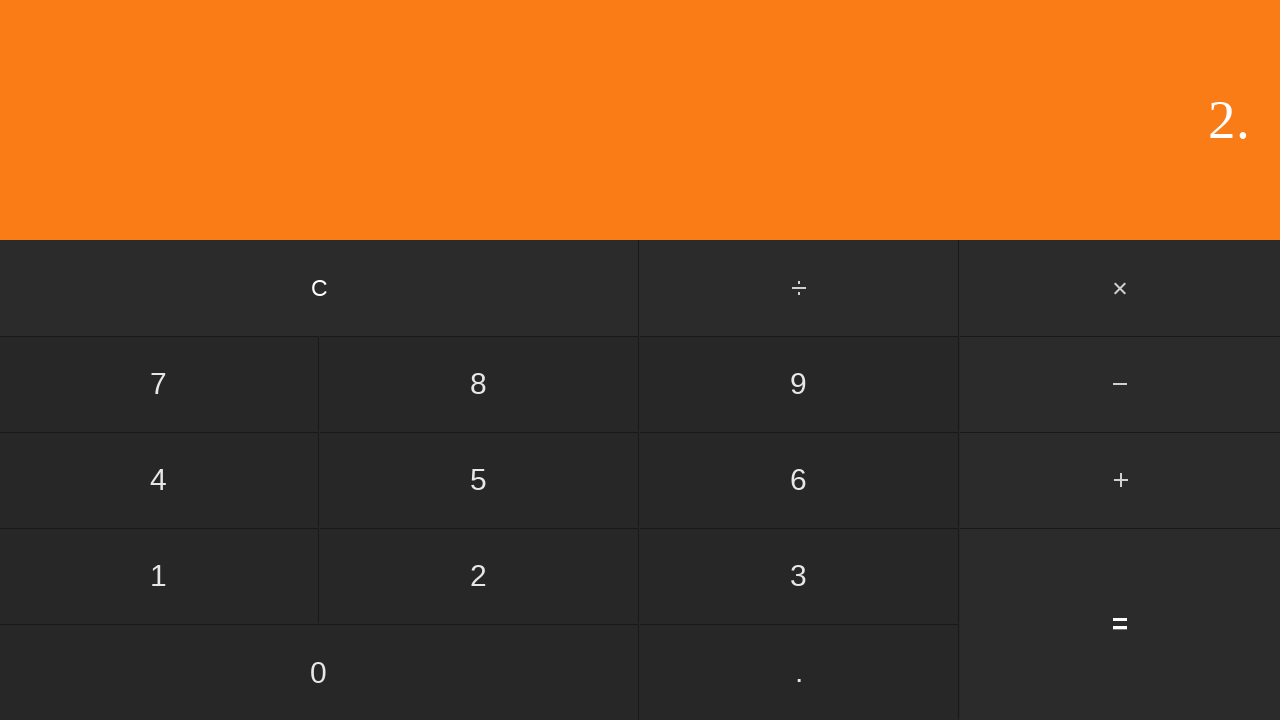

Clicked '6' button at (799, 480) on input[value='6']
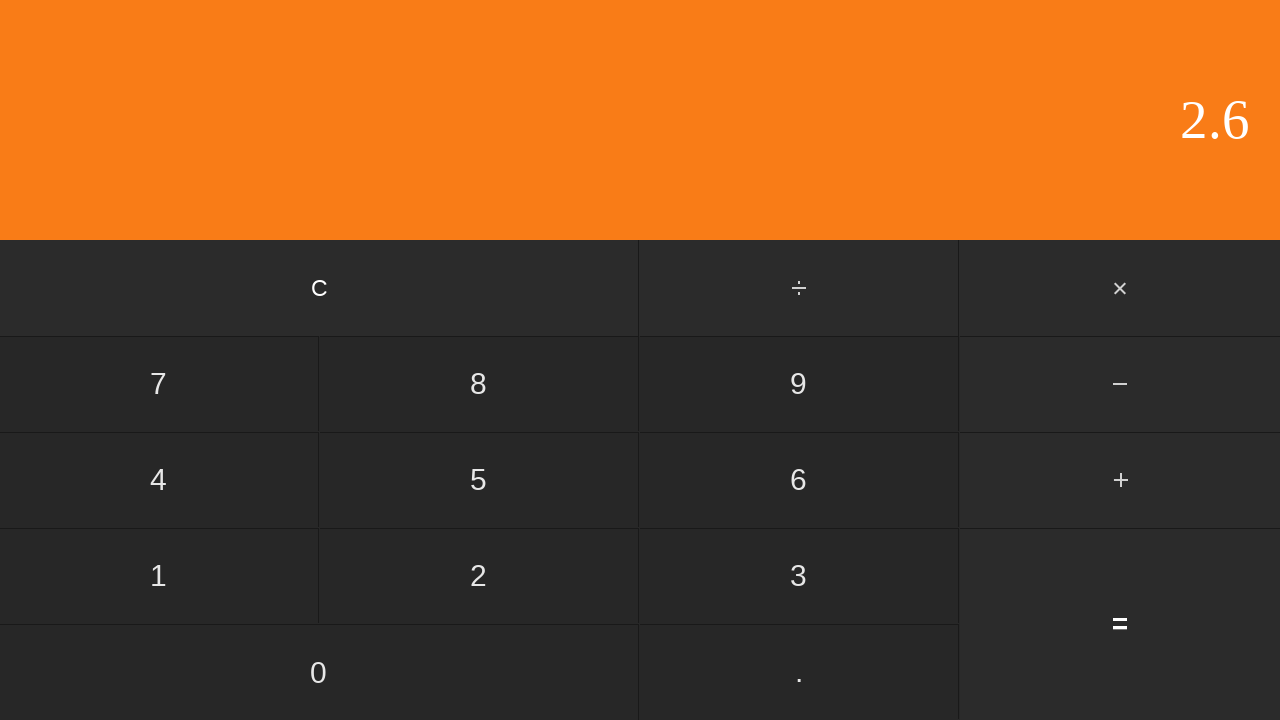

Clicked '8' button to complete first decimal number 2.68 at (479, 384) on input[value='8']
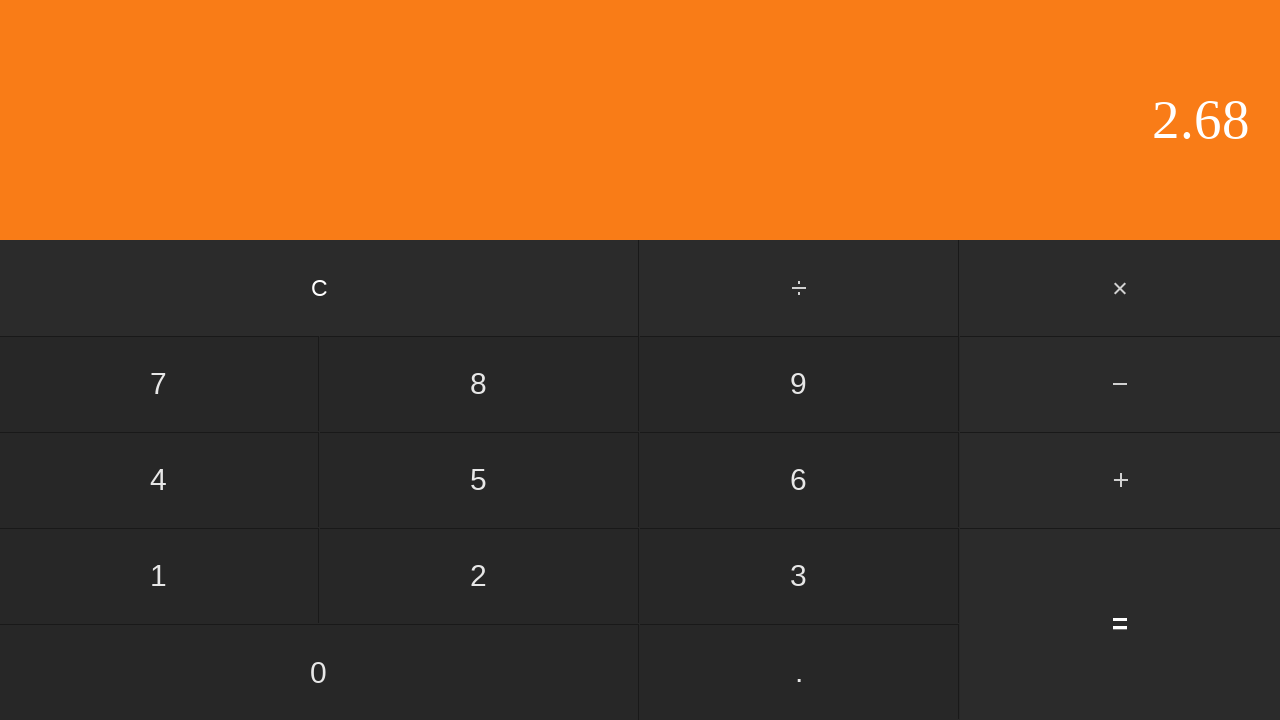

Clicked divide button at (800, 288) on #divide
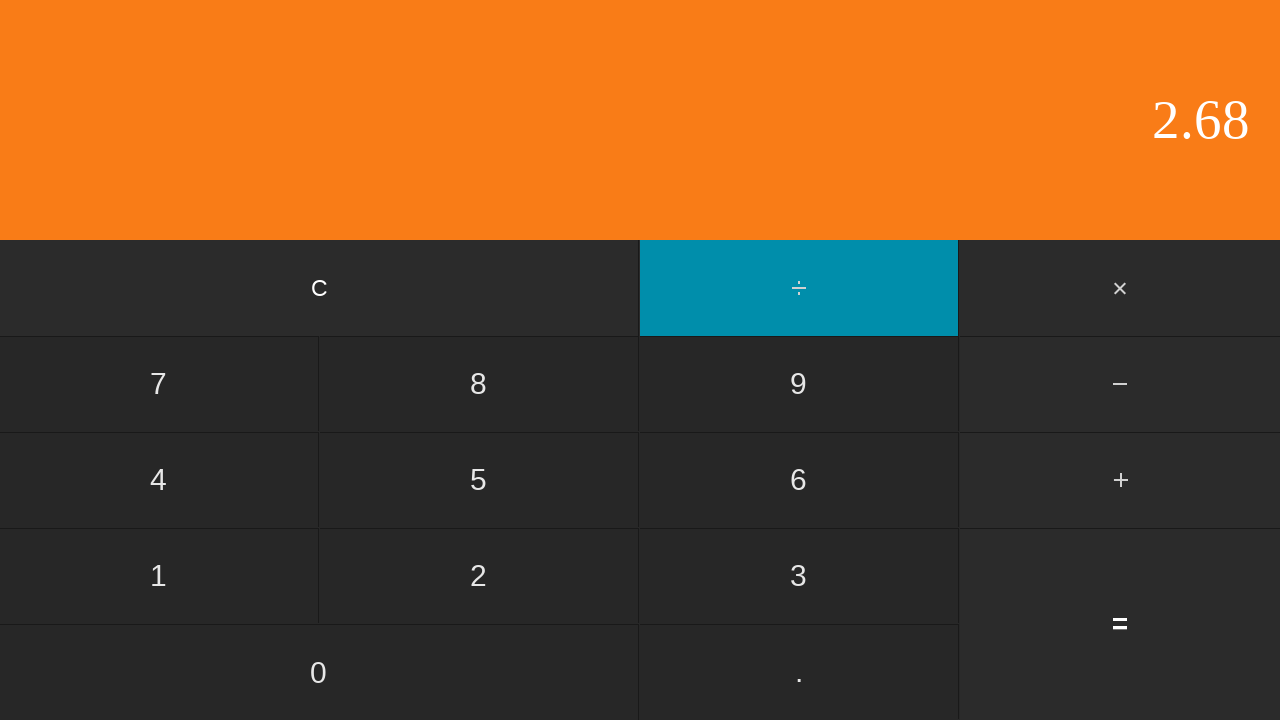

Clicked '2' button to start entering second decimal number at (479, 576) on input[value='2']
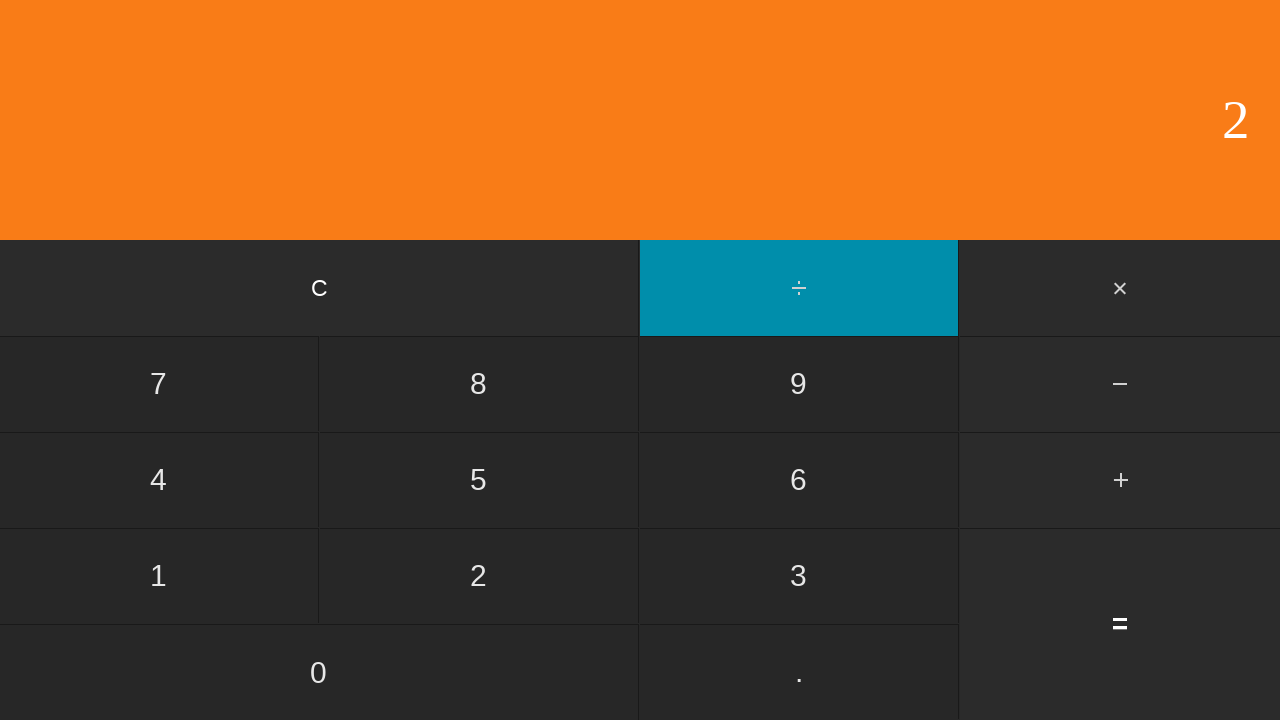

Clicked decimal point button for second number at (799, 672) on input[value='.']
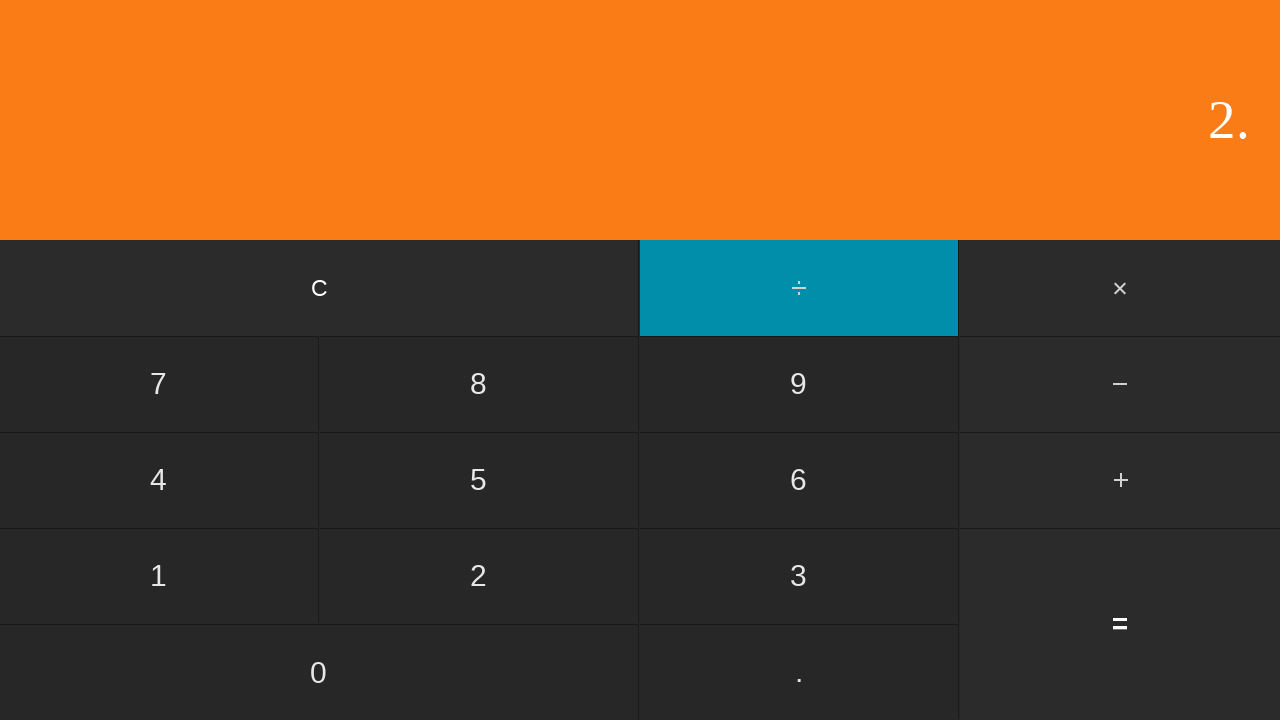

Clicked first '0' button at (319, 672) on input[value='0']
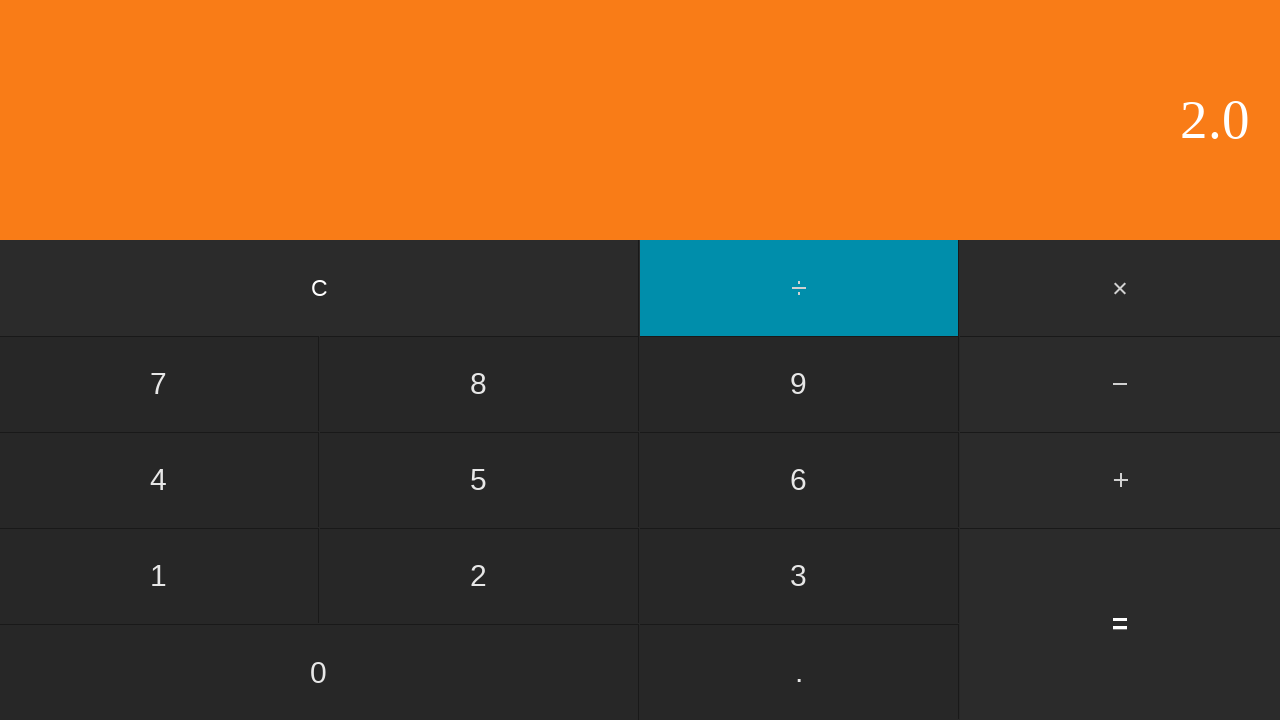

Clicked second '0' button to complete second decimal number 2.00 at (319, 672) on input[value='0']
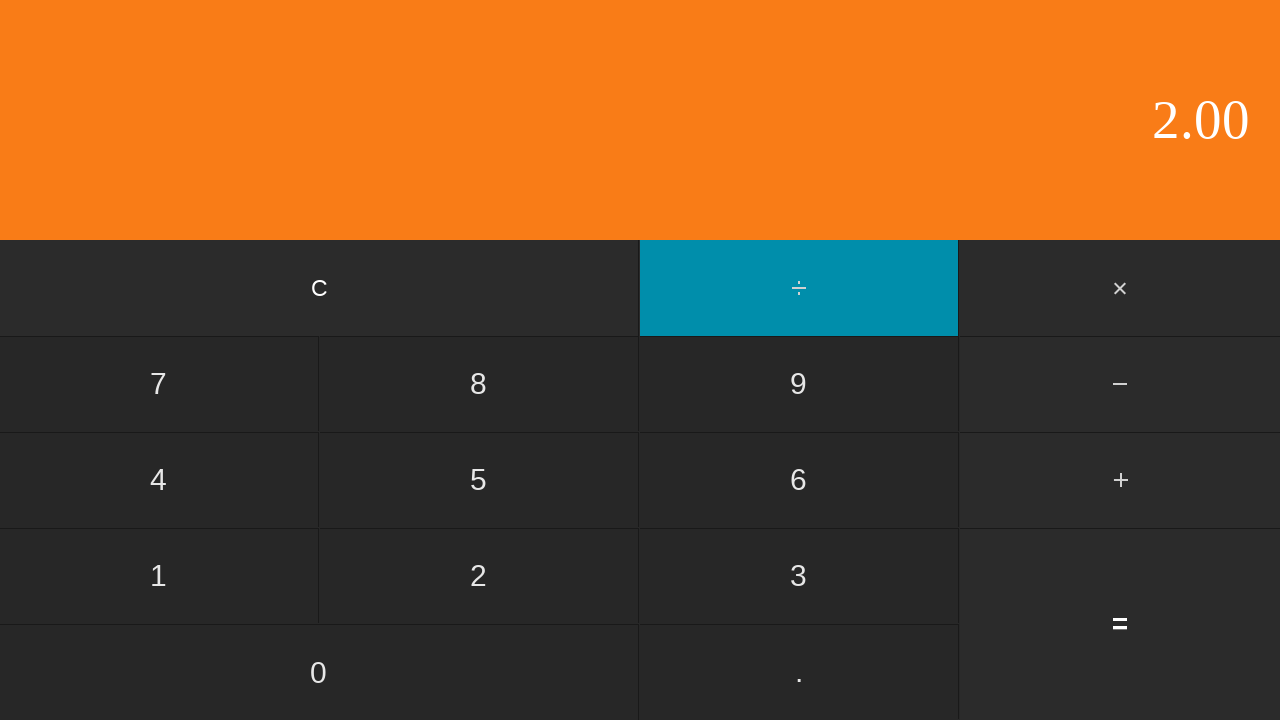

Clicked equals button to calculate 2.68 / 2.00 at (1120, 624) on input[value='=']
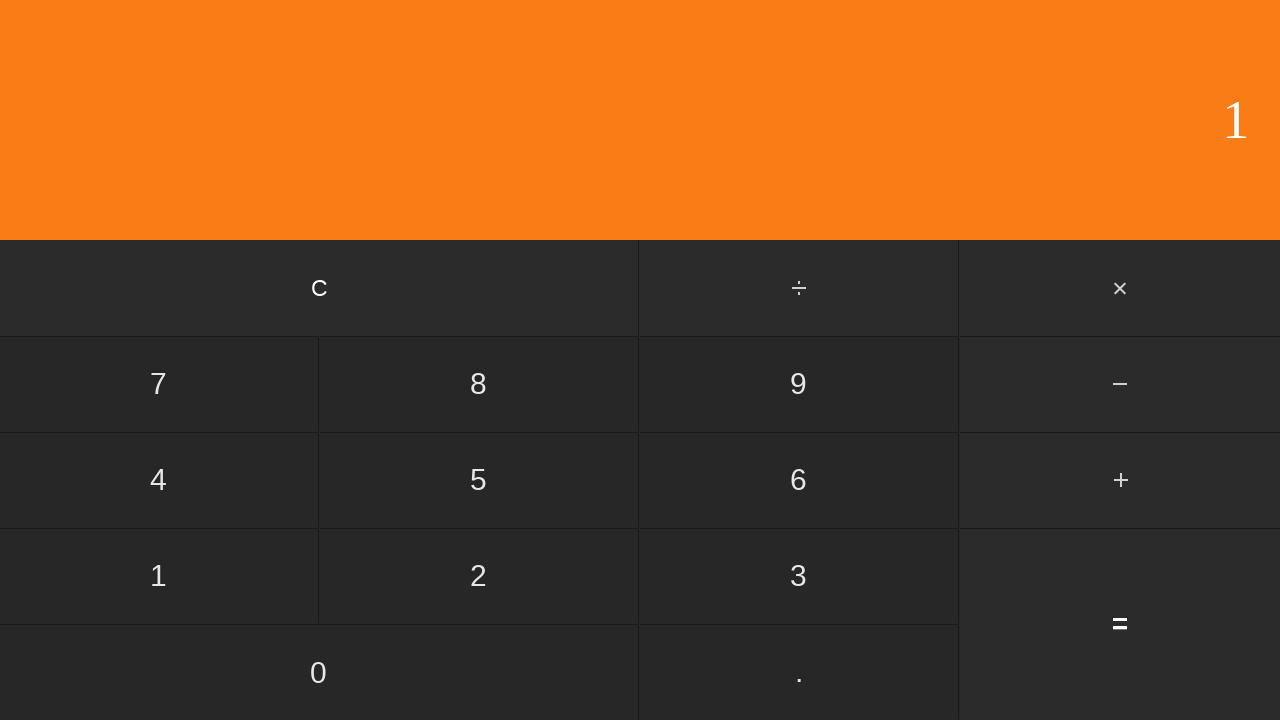

Waited 100ms for result to display
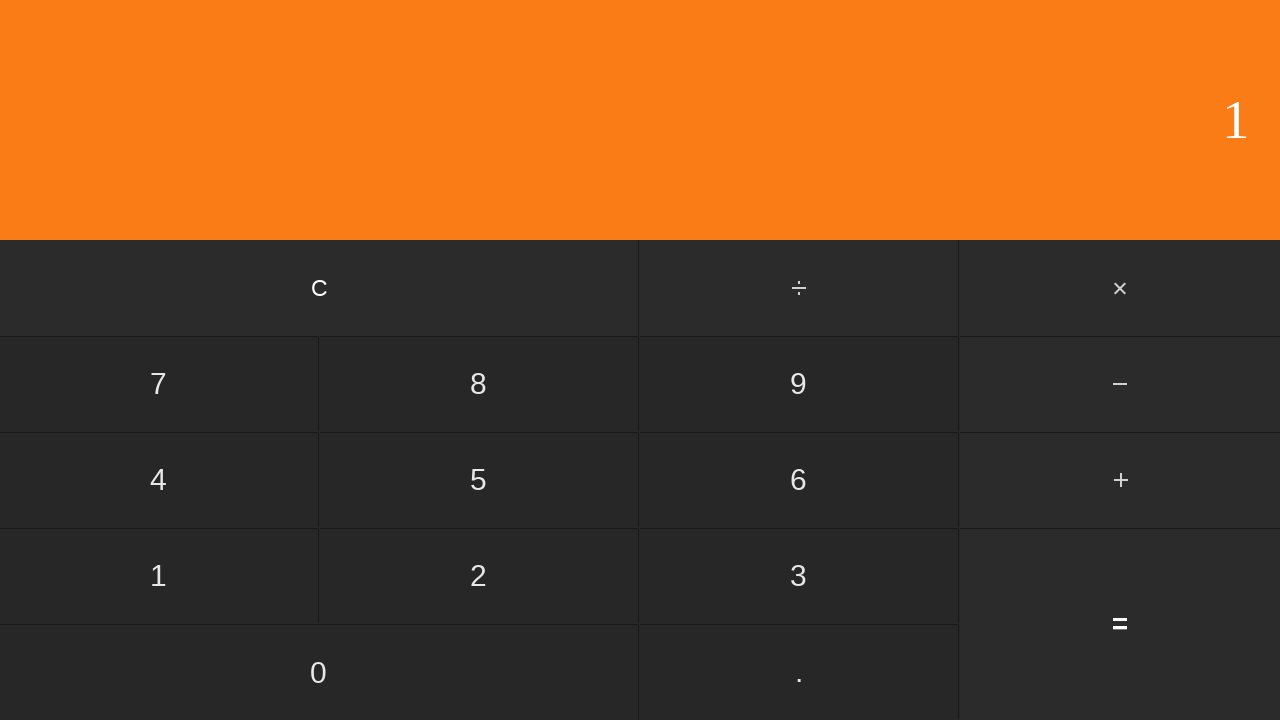

Clicked clear button to reset calculator at (320, 288) on input[value='C']
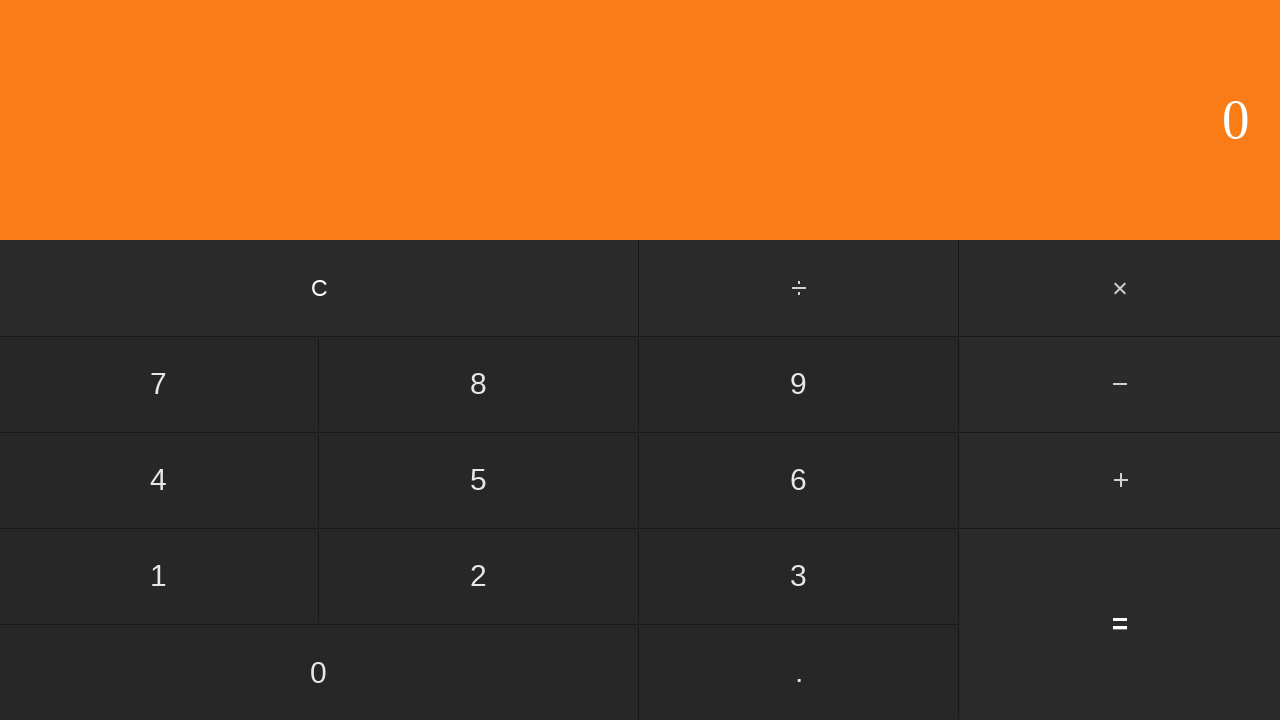

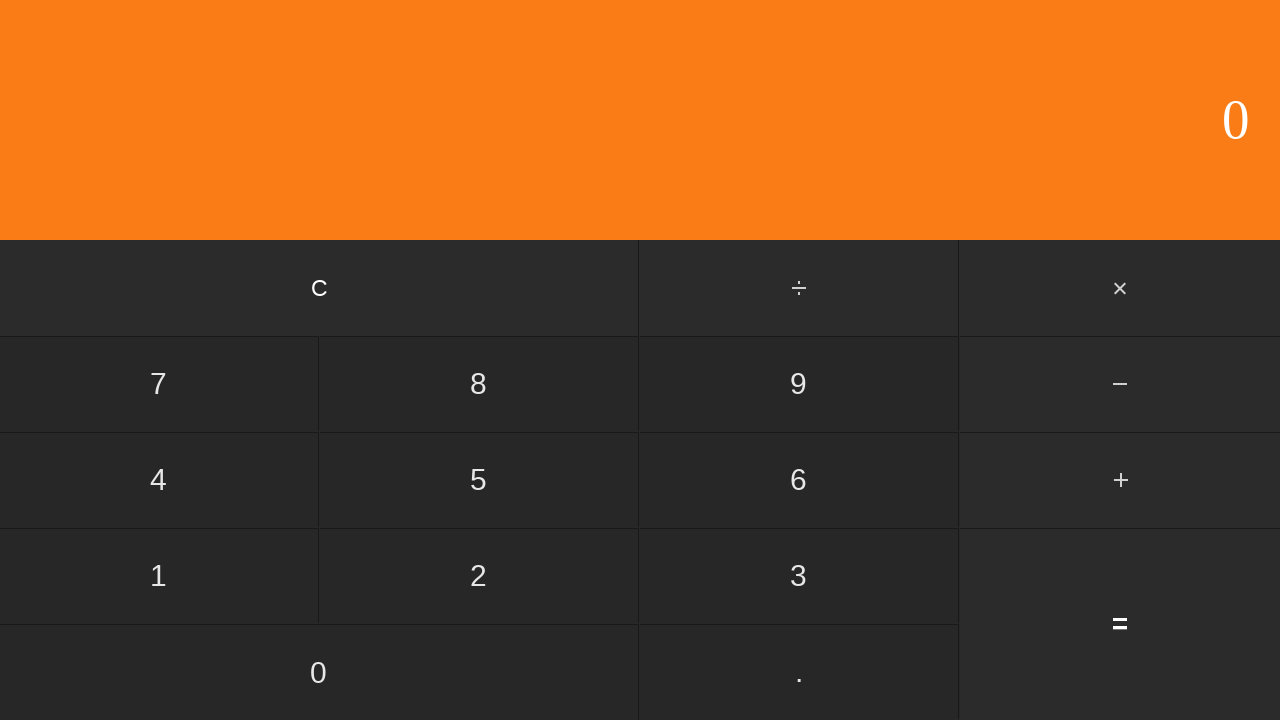